Tests handling of JavaScript confirm dialogs by clicking a confirm button, accepting it, then clicking again and dismissing it

Starting URL: https://demoqa.com/alerts

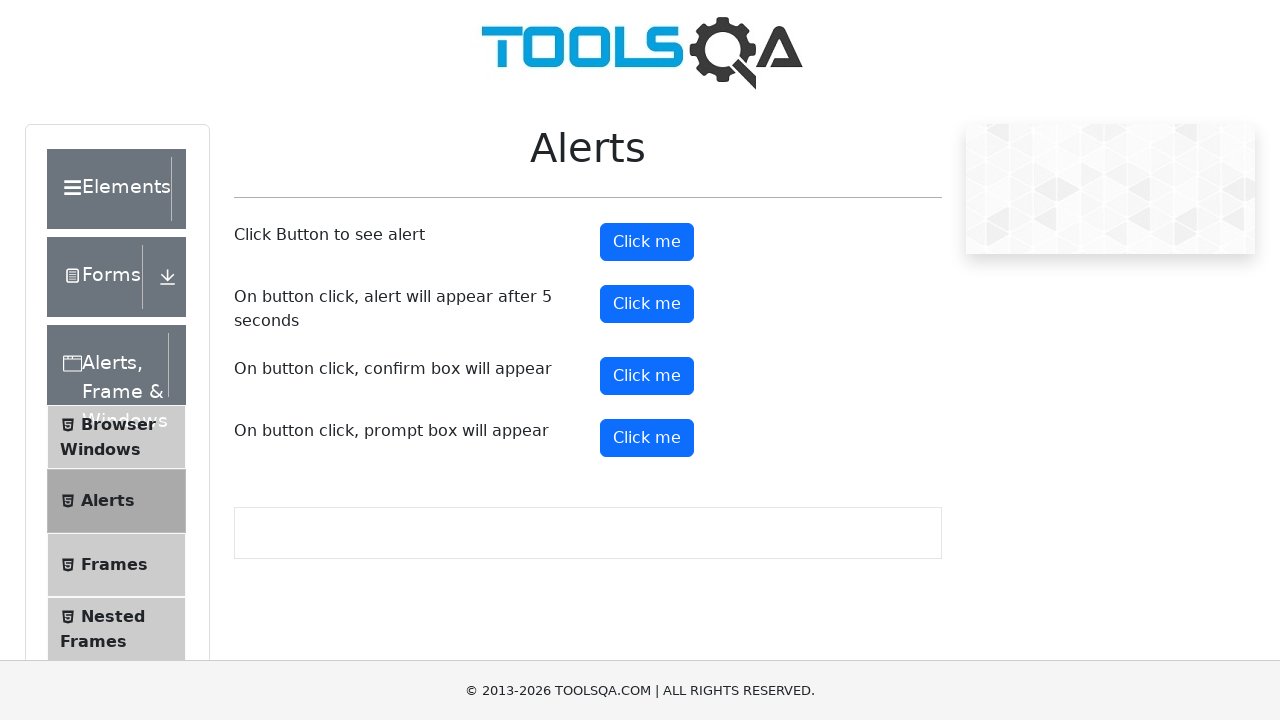

Set up dialog handler to accept the first confirm dialog
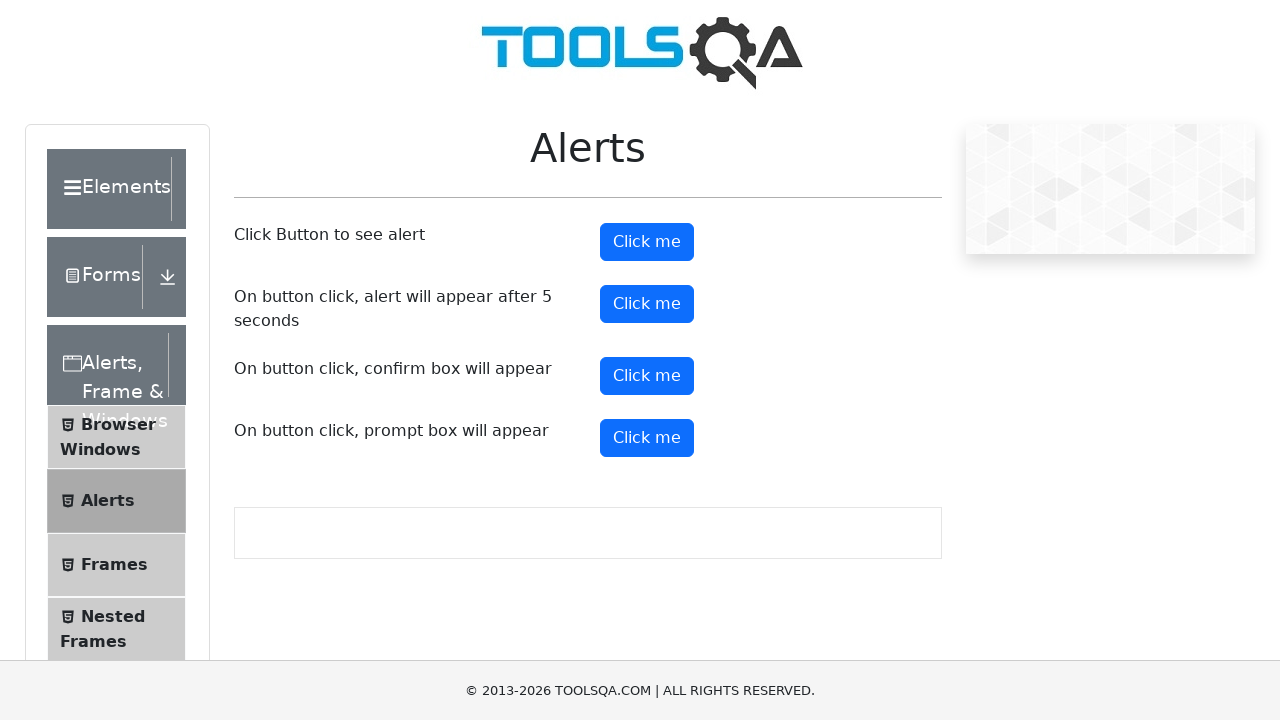

Clicked the confirm button to trigger first dialog at (647, 376) on #confirmButton
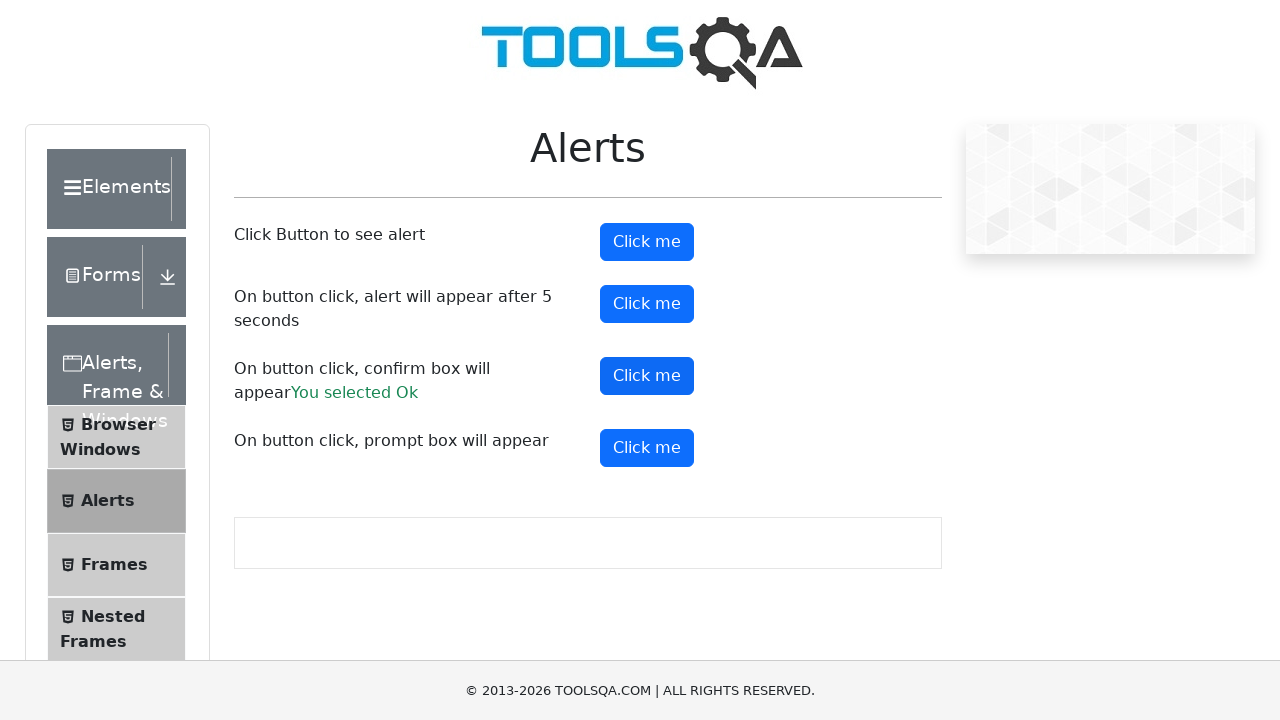

Confirm result appeared after accepting first dialog
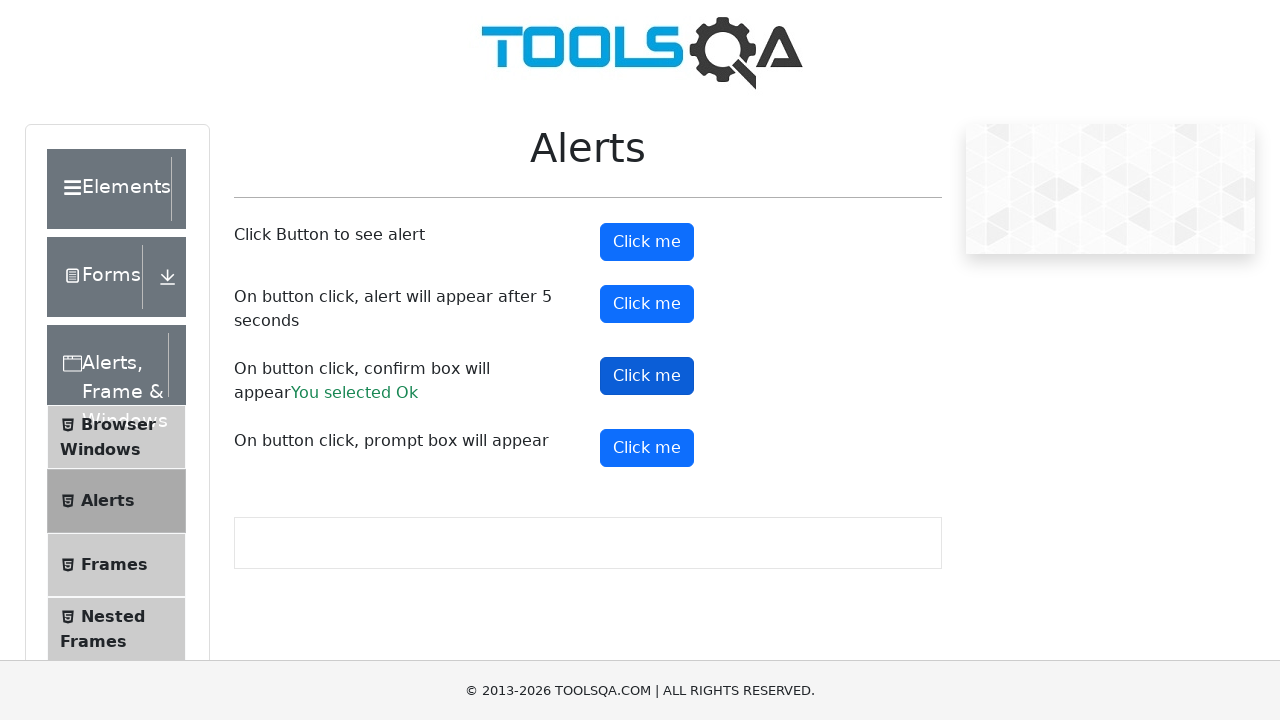

Set up dialog handler to dismiss the second confirm dialog
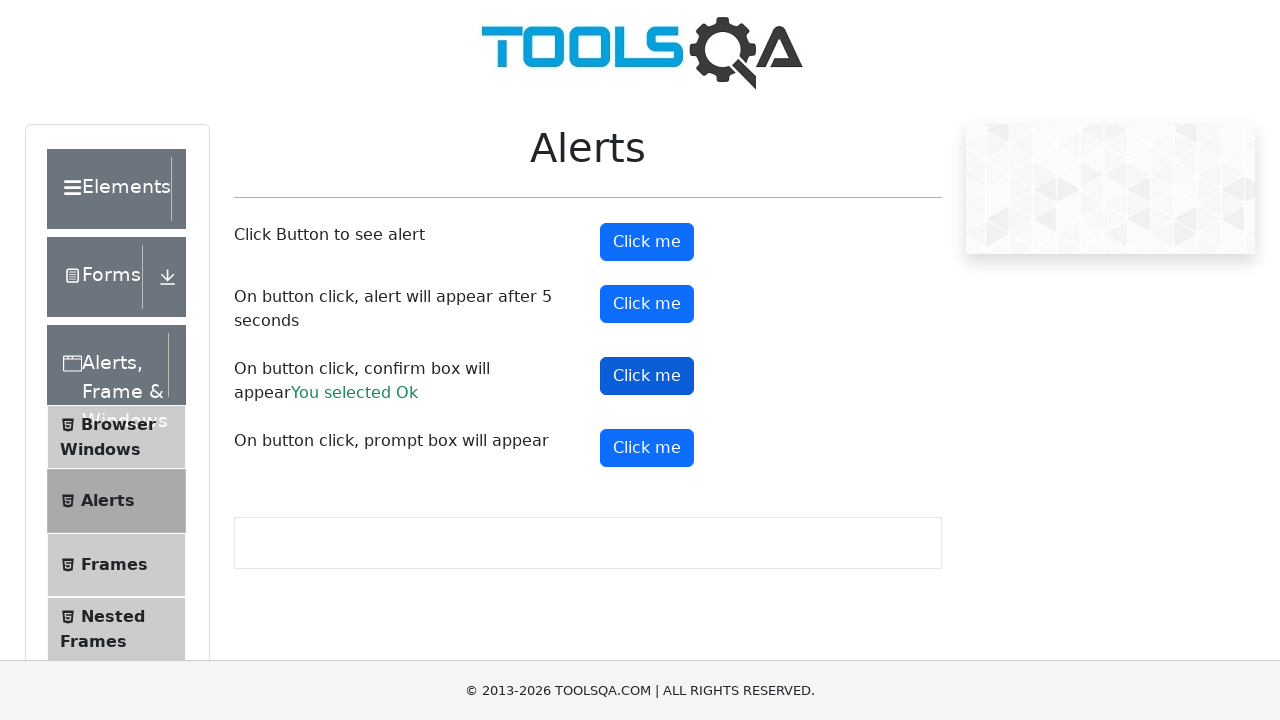

Clicked the confirm button again to trigger second dialog at (647, 376) on #confirmButton
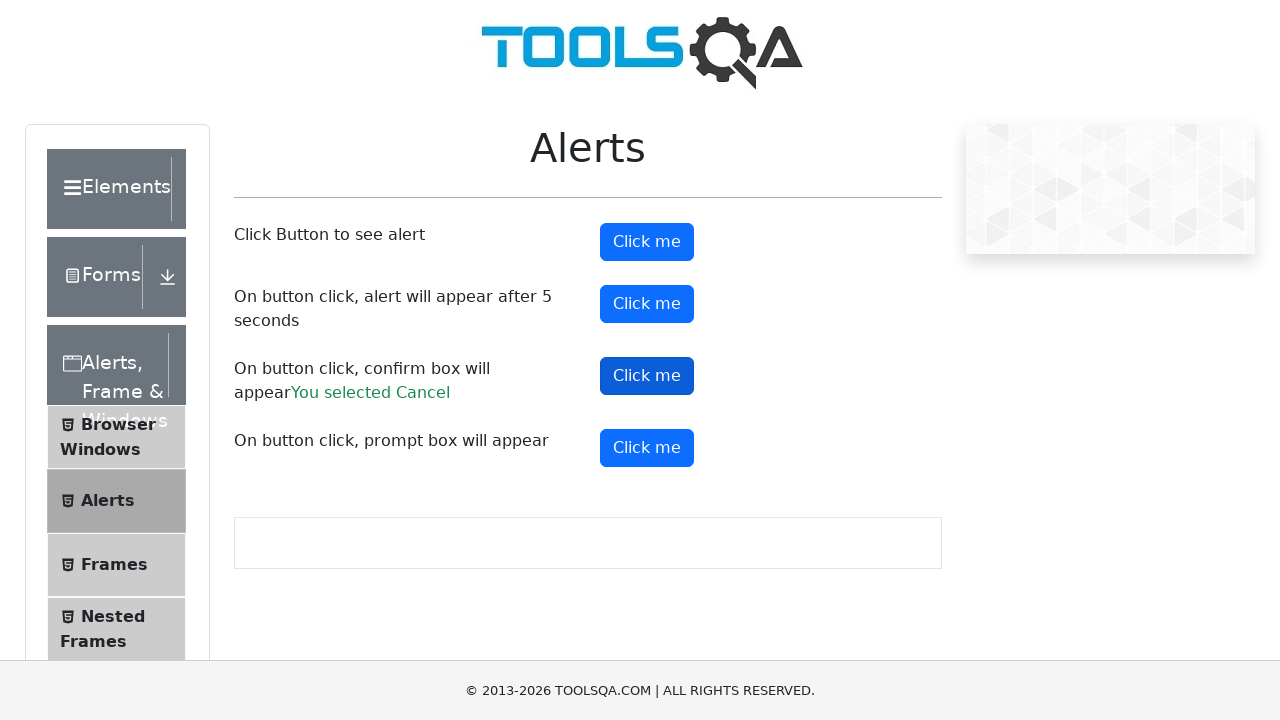

Confirm result updated after dismissing second dialog
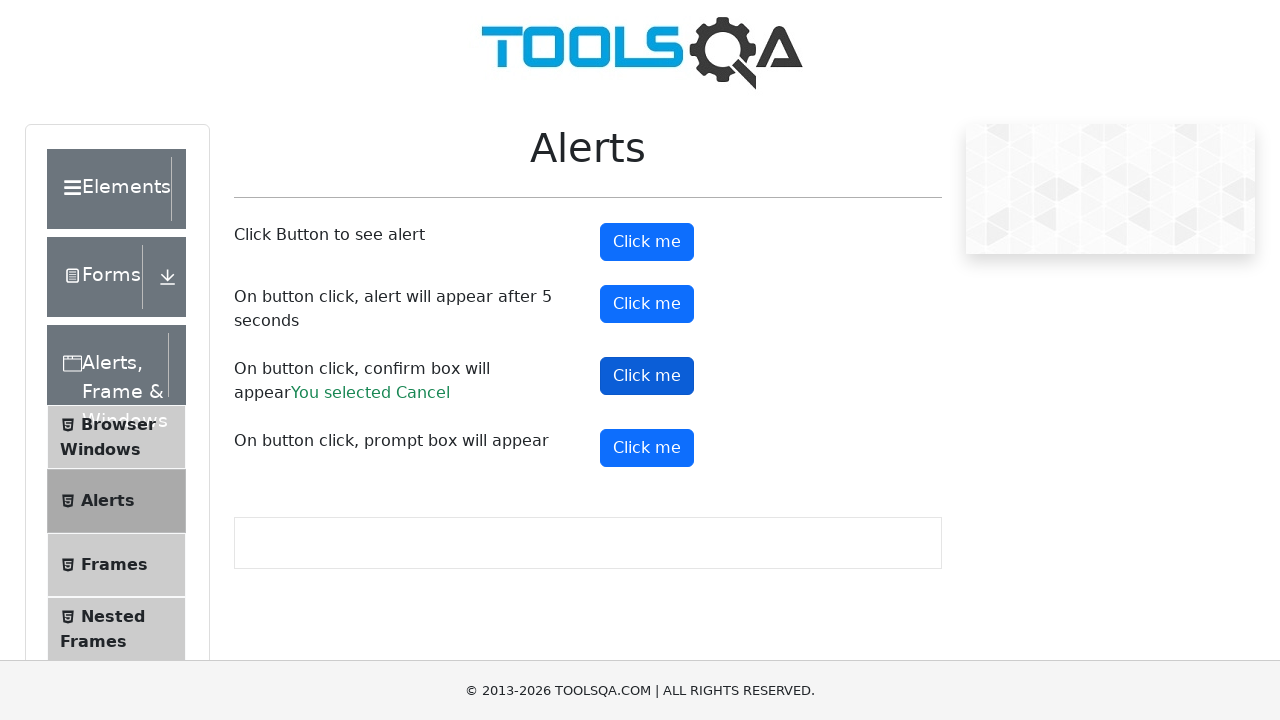

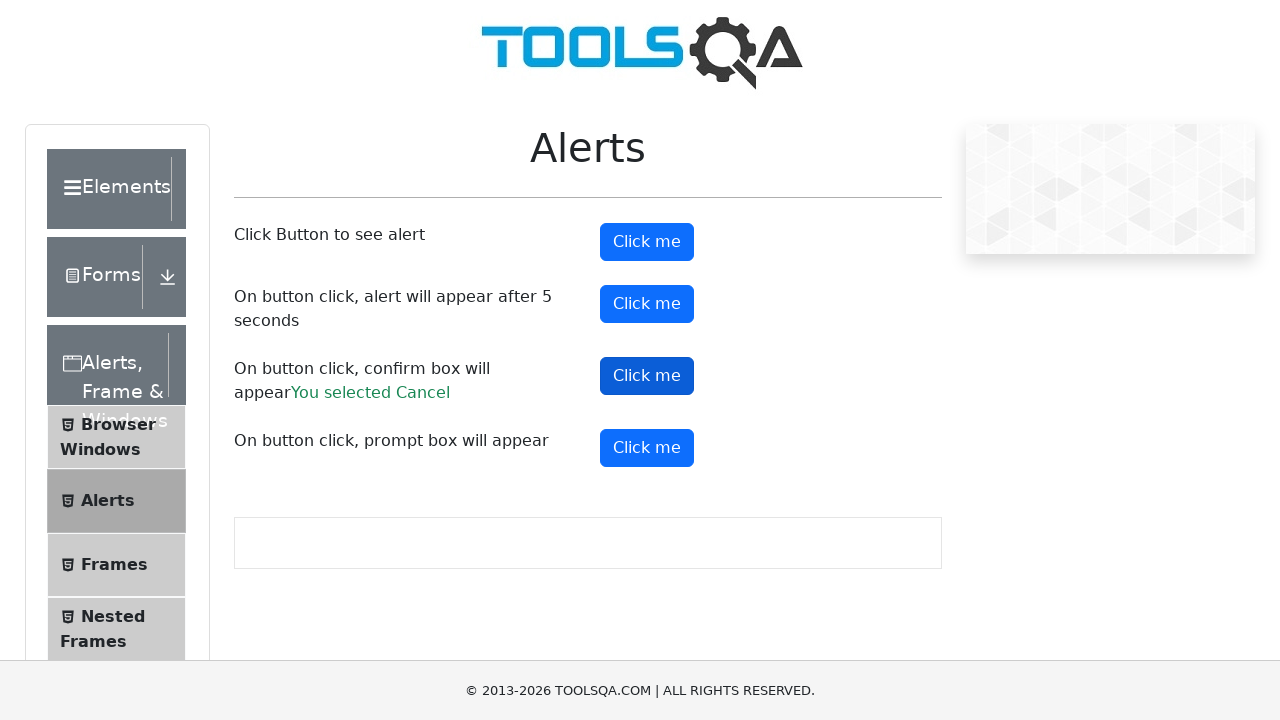